Tests dynamic content loading by clicking a button and verifying that a paragraph element appears with specific text

Starting URL: https://testeroprogramowania.github.io/selenium/wait2.html

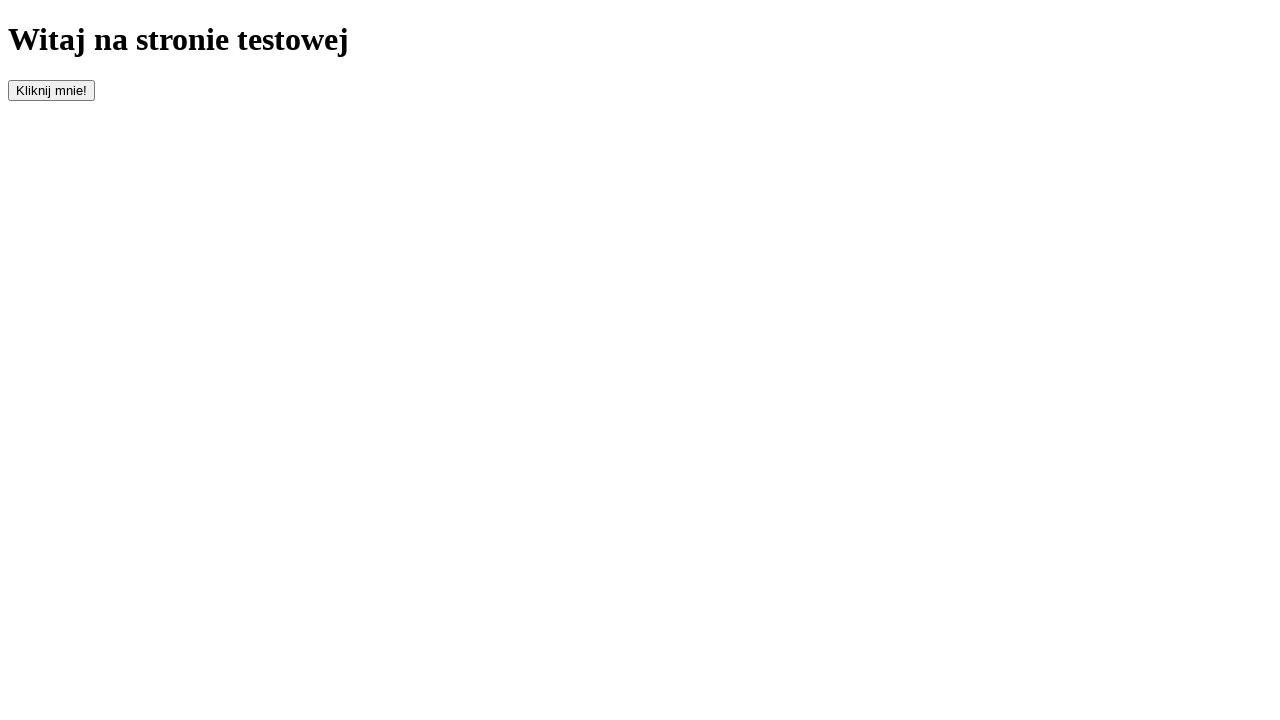

Clicked the button with ID 'clickOnMe' to trigger dynamic content loading at (52, 90) on #clickOnMe
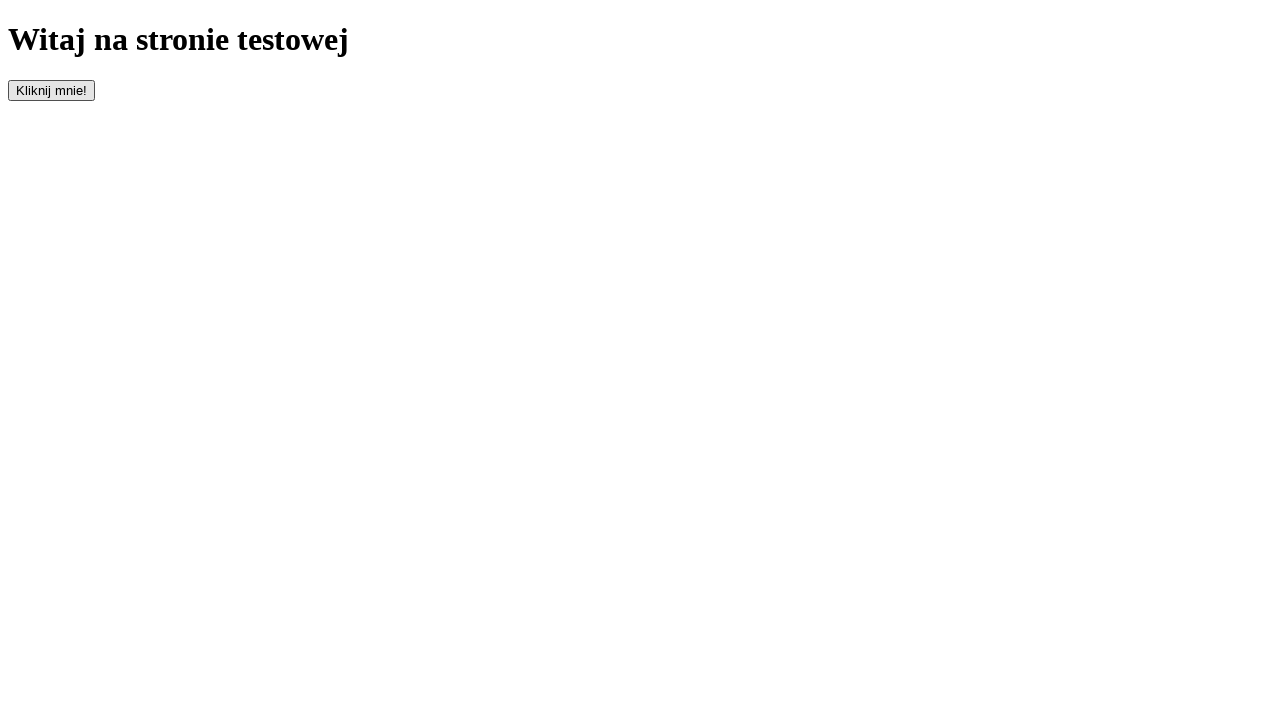

Waited for paragraph element to appear (timeout: 10000ms)
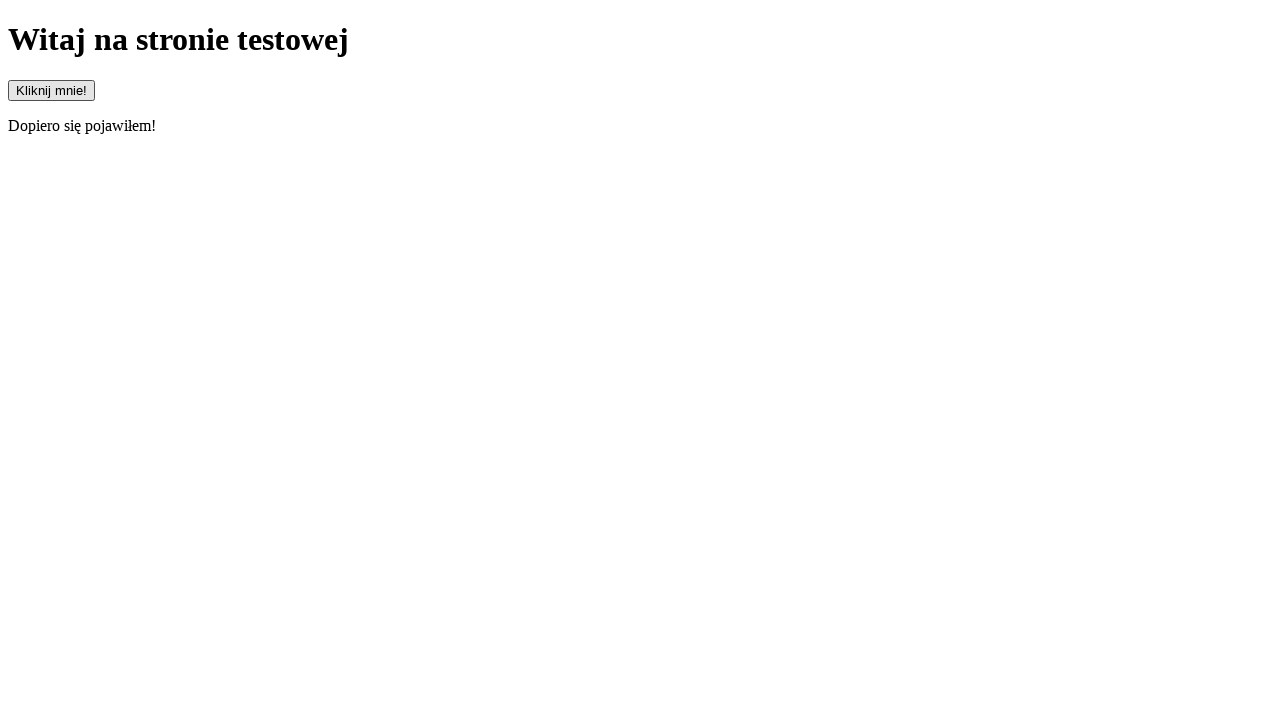

Retrieved text content from paragraph element
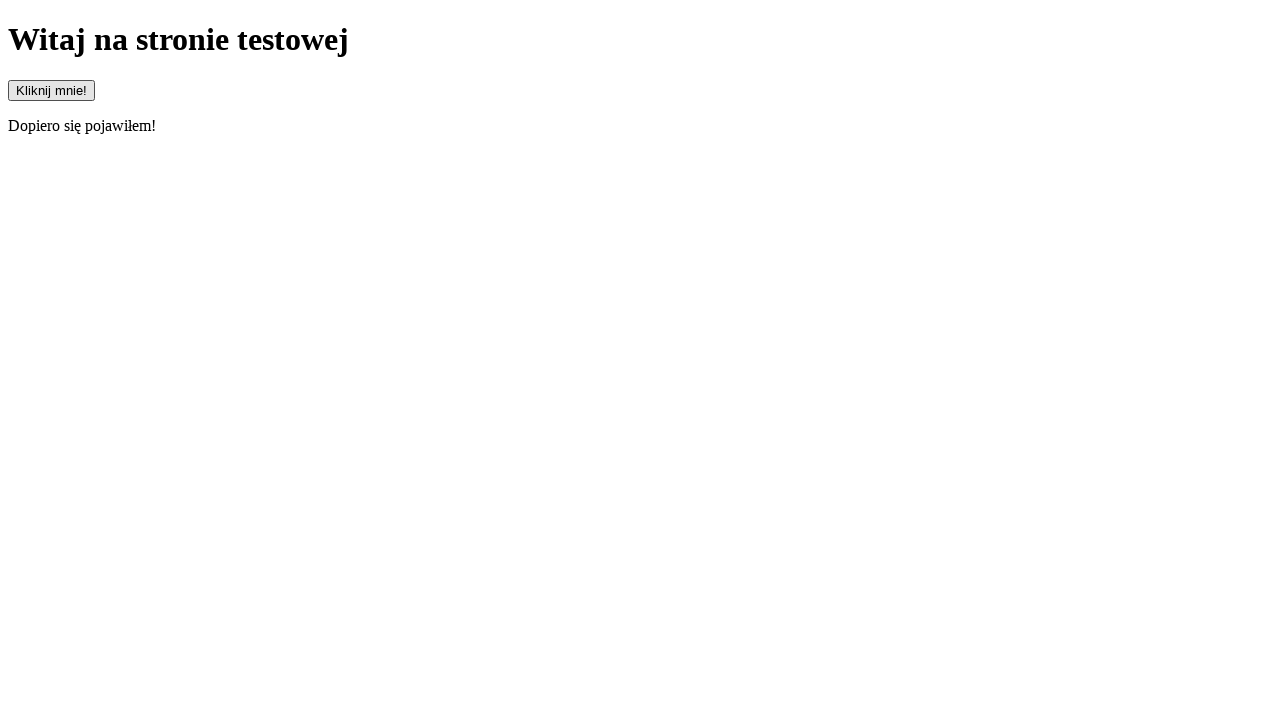

Verified paragraph text matches expected value 'Dopiero się pojawiłem!'
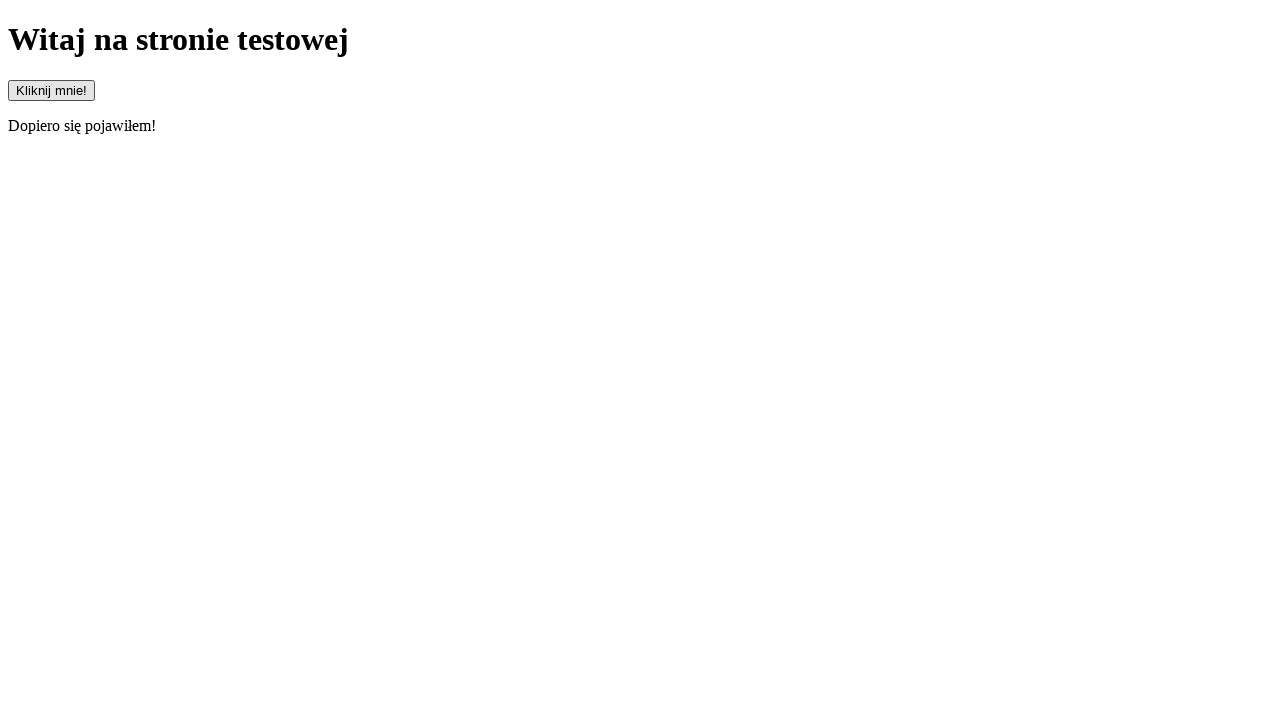

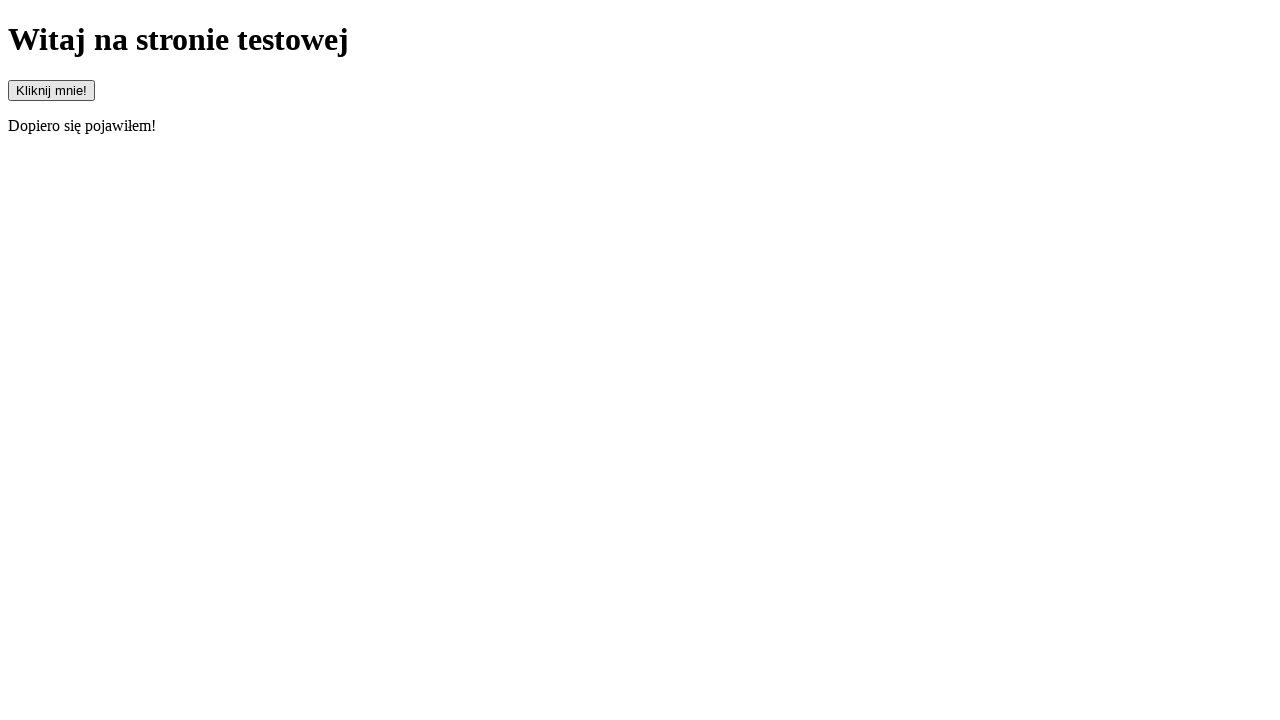